Tests the hidden layers challenge by clicking the green button and verifying it cannot be clicked again (due to an overlay covering it)

Starting URL: http://www.uitestingplayground.com/hiddenlayers

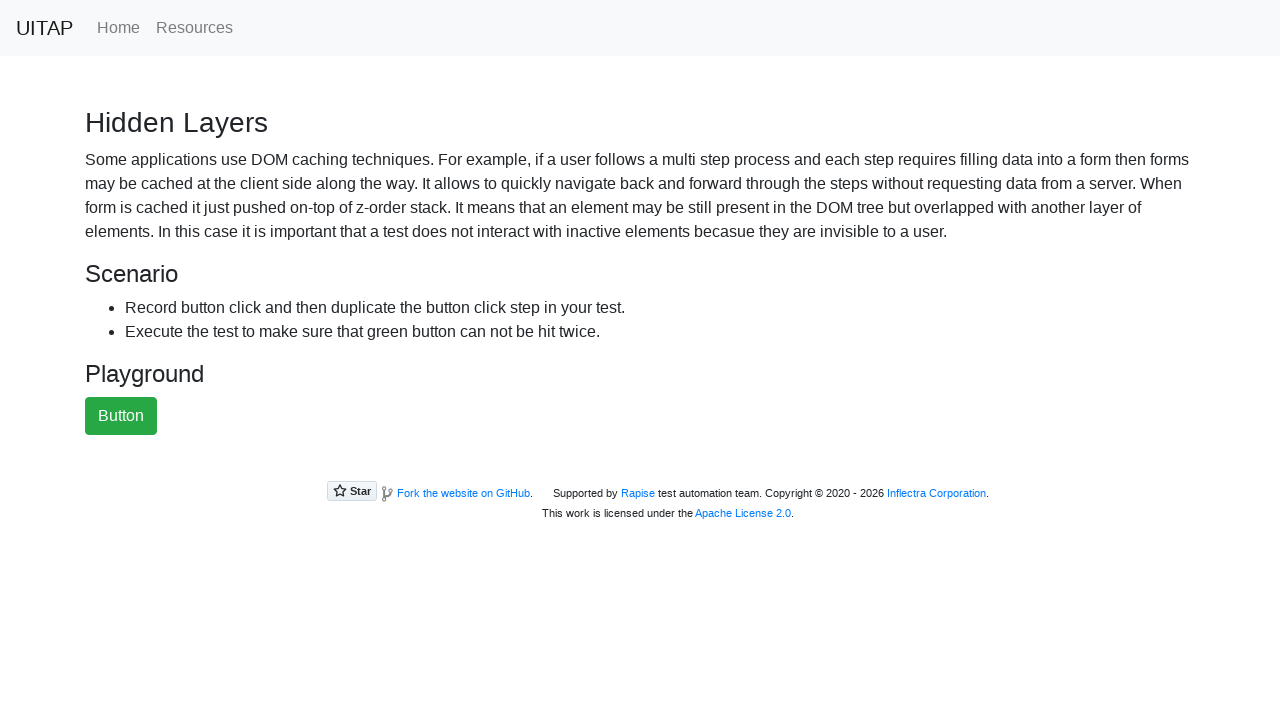

Clicked the green button initially at (121, 416) on #greenButton
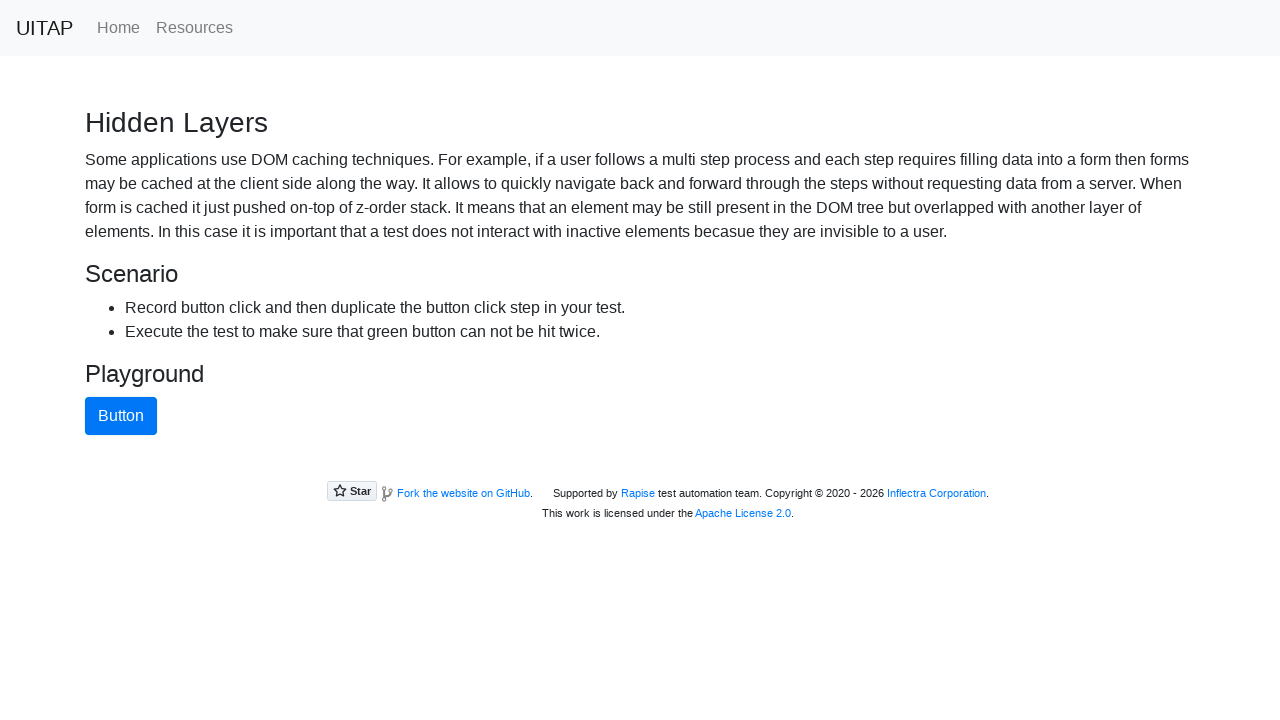

Green button is not clickable due to hidden layer overlay - test passed at (121, 416) on #greenButton
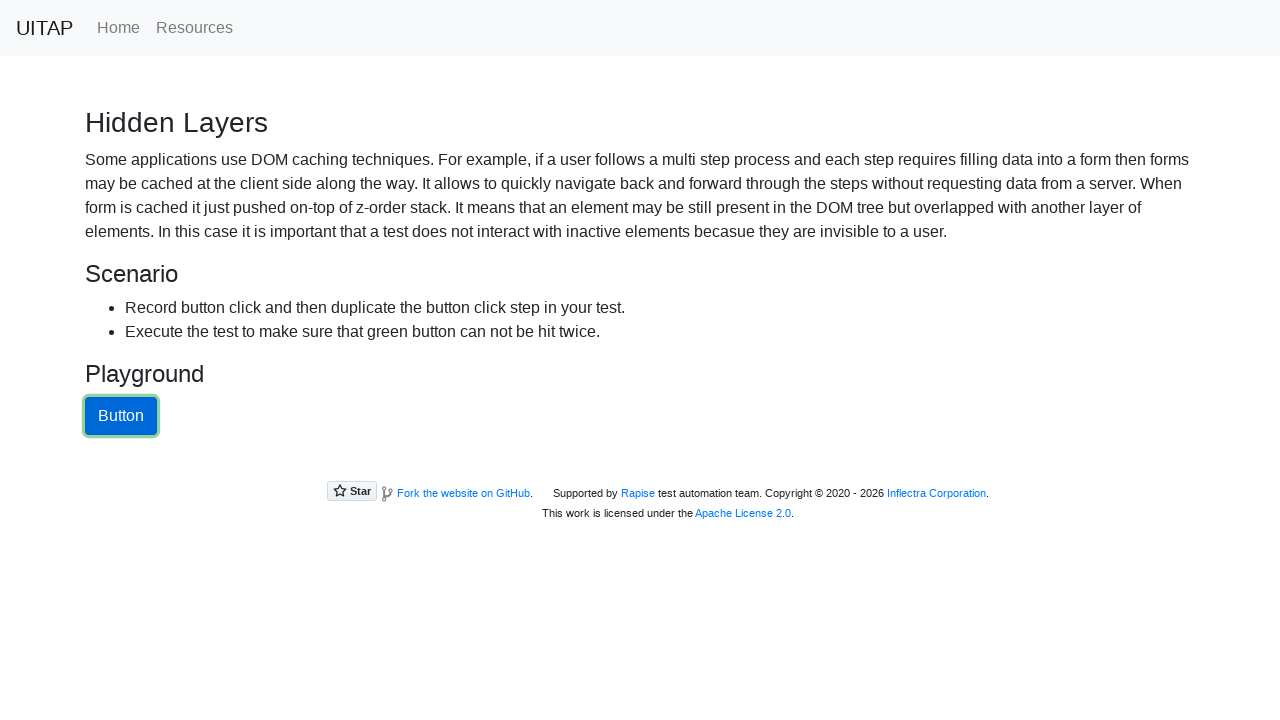

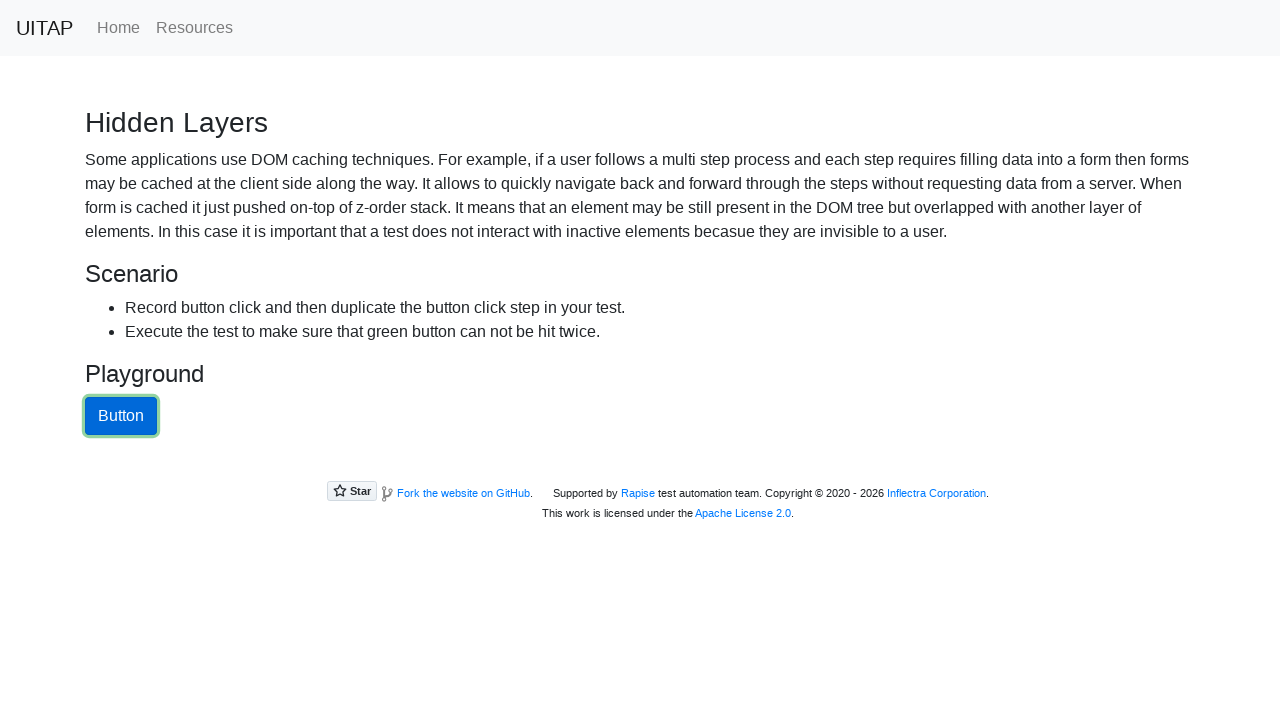